Tests JavaScript alert handling by filling an input field, triggering an alert, and accepting it

Starting URL: http://qaclickacademy.com/practice.php

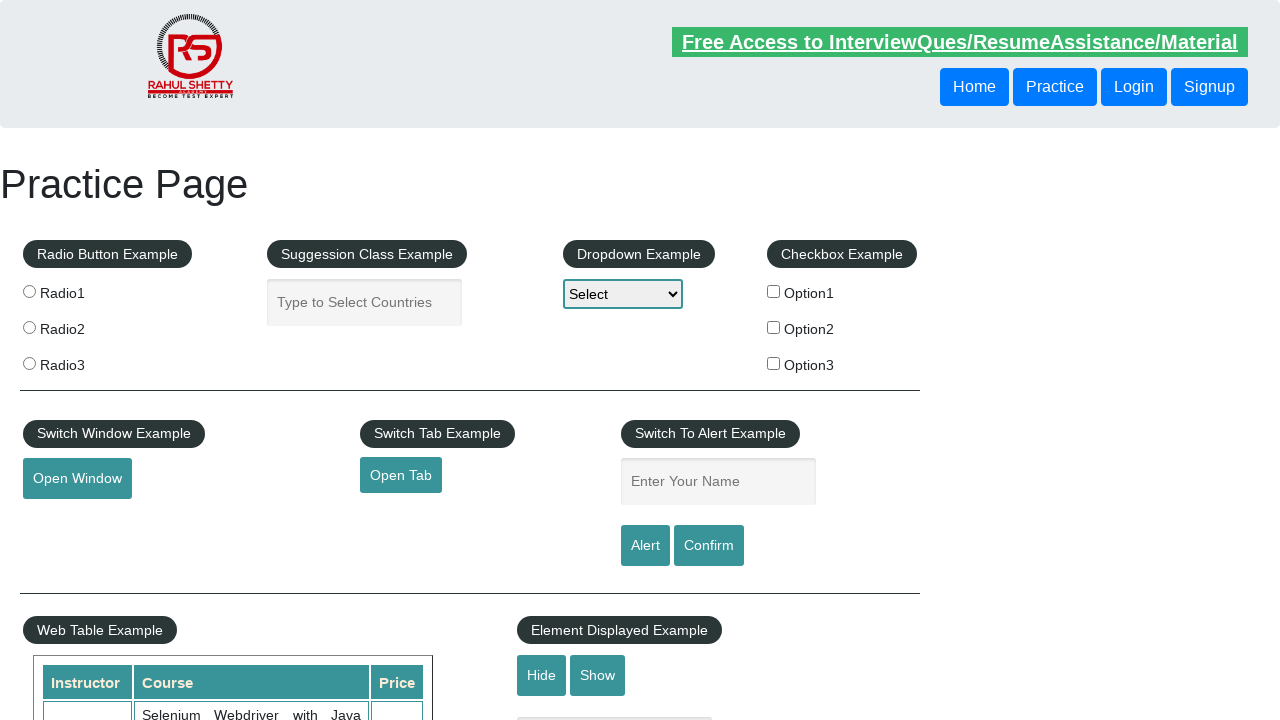

Filled input field with text that will be displayed in alert on #name
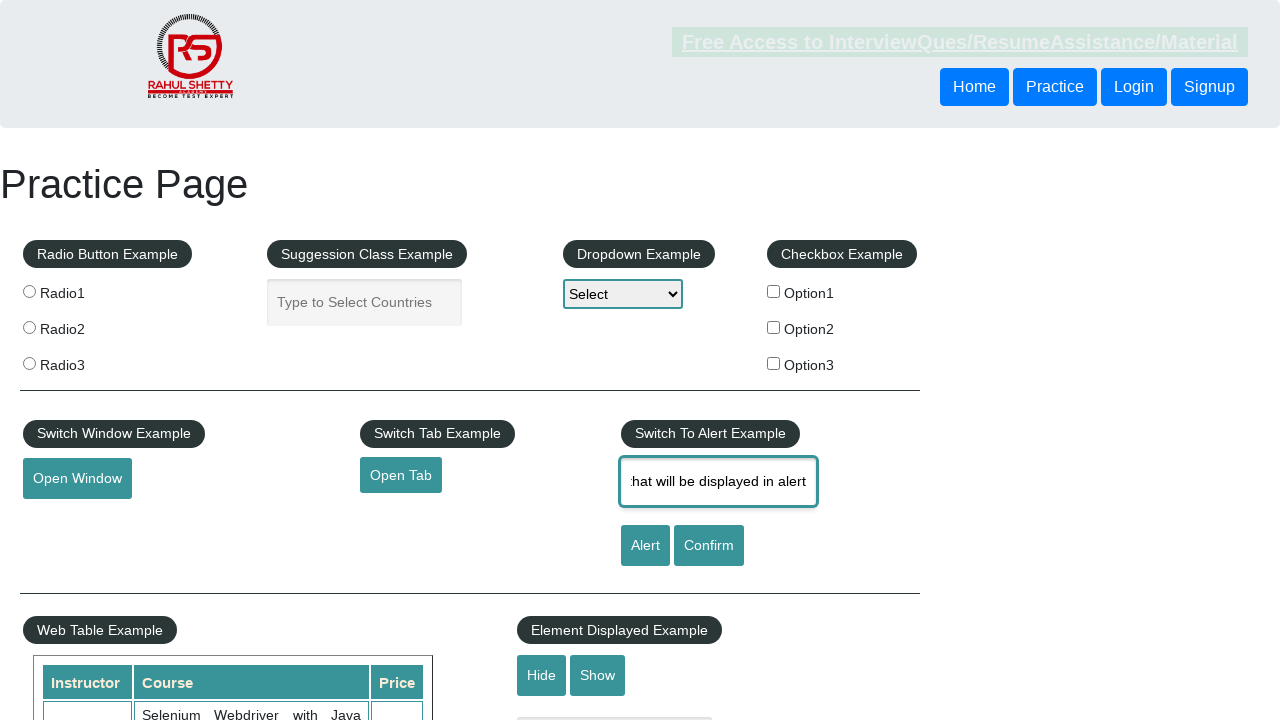

Set up dialog handler to accept alerts
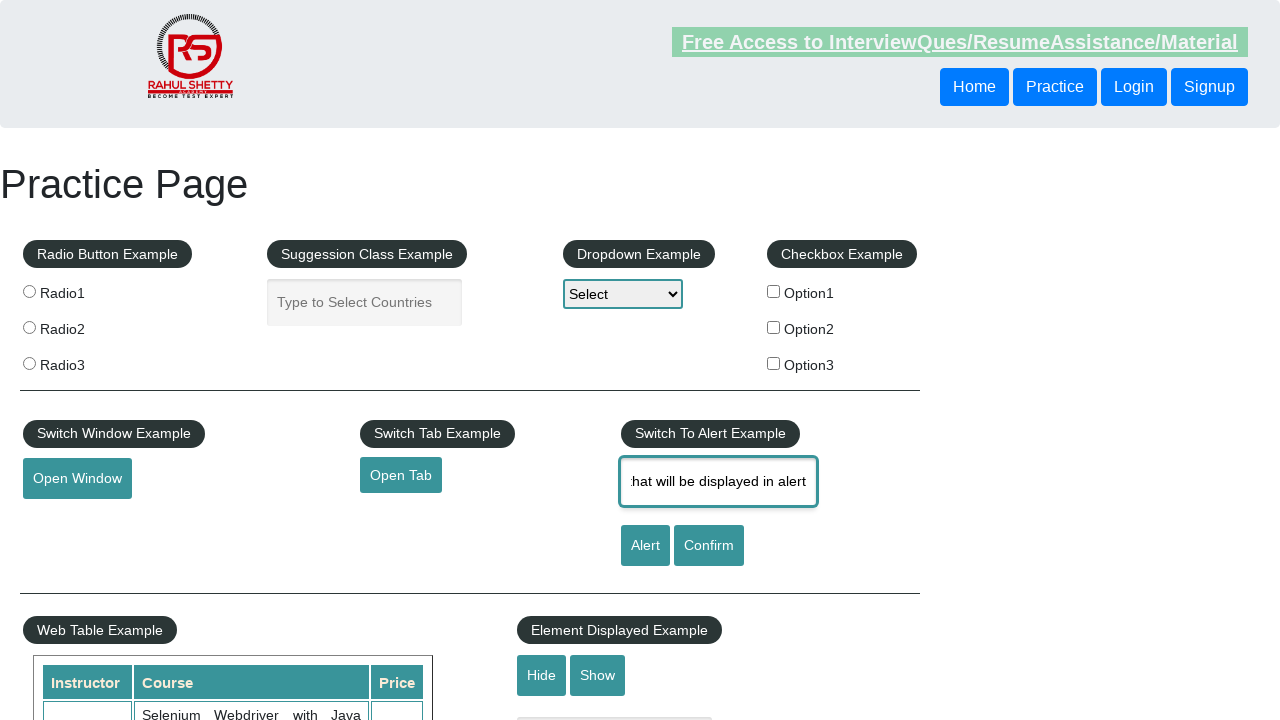

Clicked alert button to trigger JavaScript alert at (645, 546) on #alertbtn
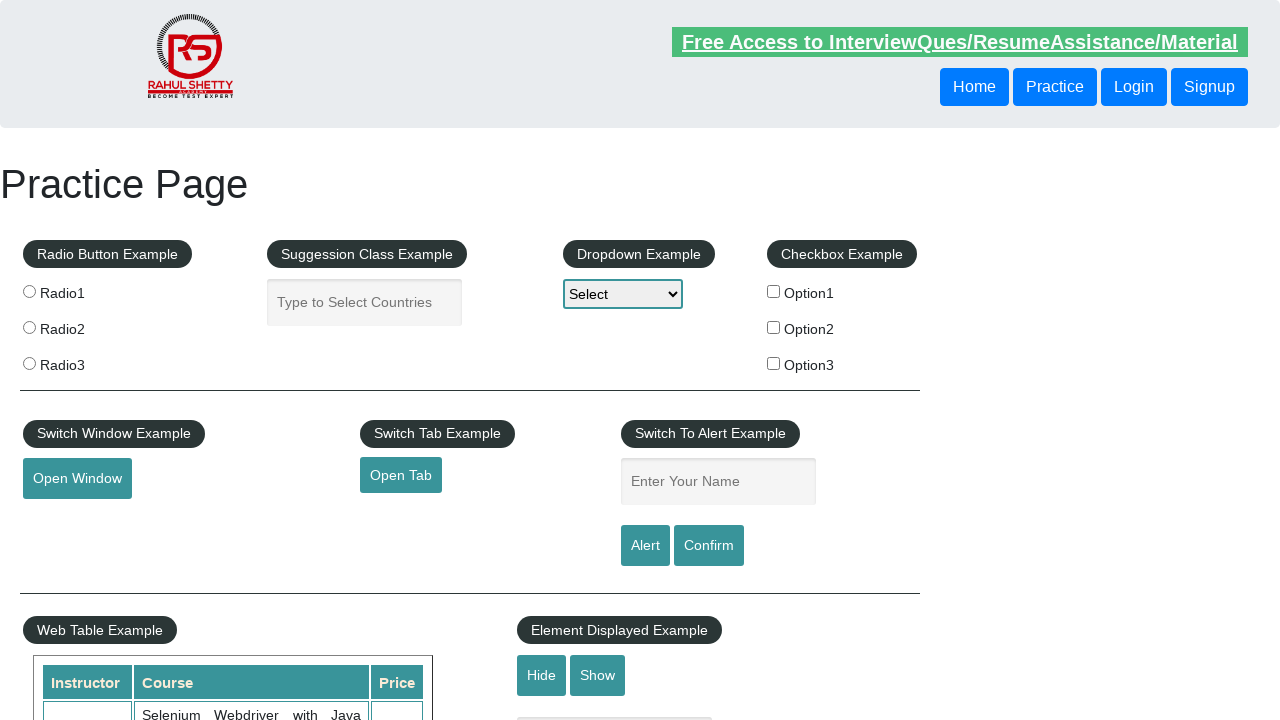

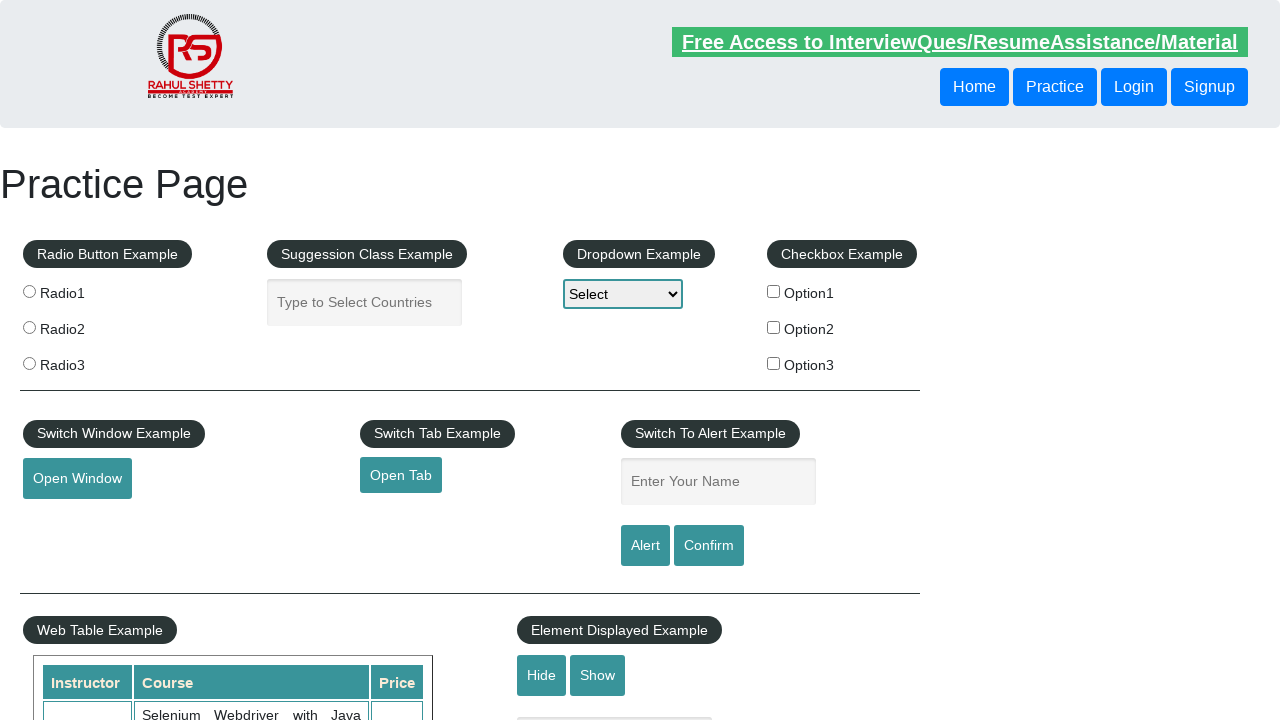